Tests JavaScript alert handling including simple alerts, confirm dialogs with OK/Cancel, and prompt dialogs with text input on a demo automation site.

Starting URL: https://demo.automationtesting.in/Alerts.html

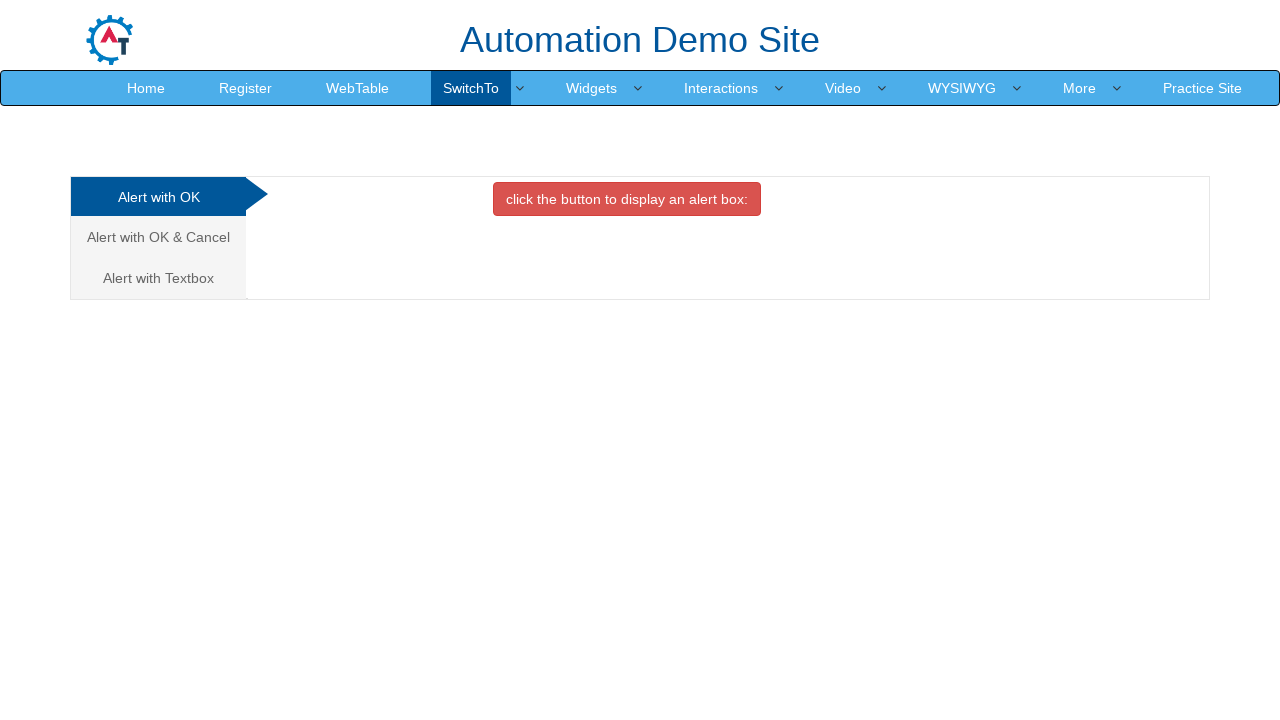

Set up dialog handler to accept simple alert
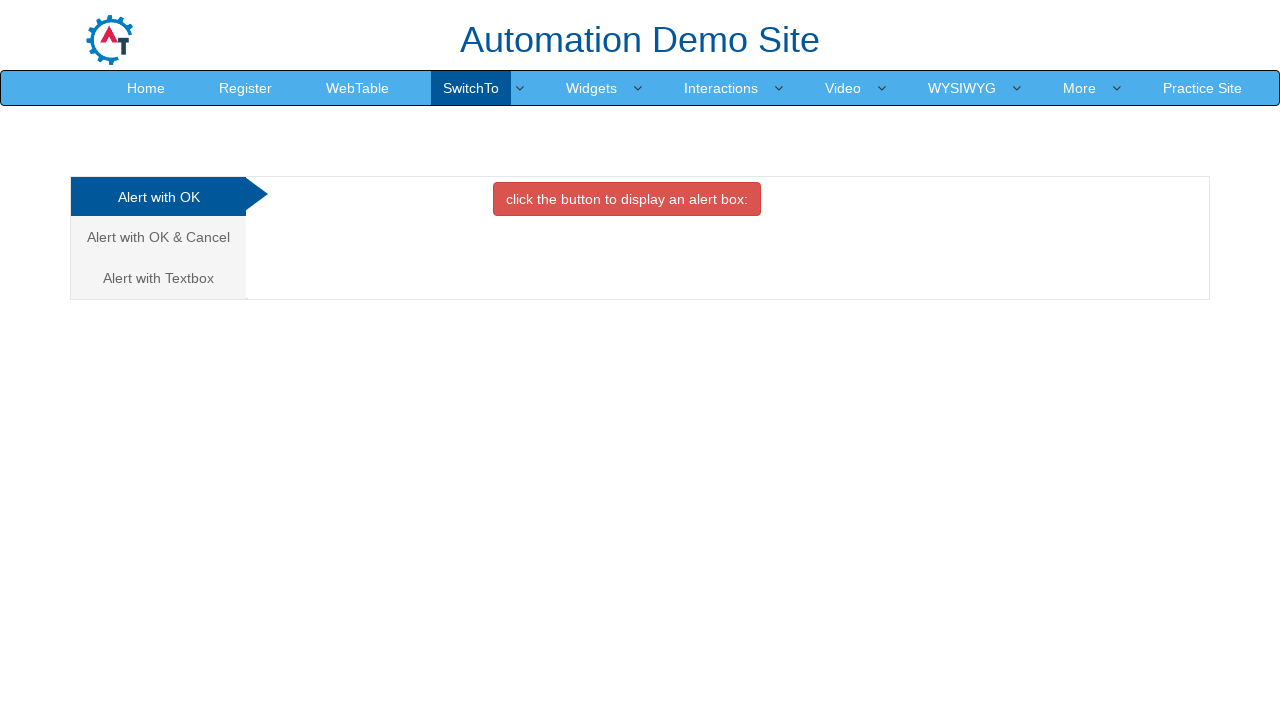

Located simple alert button
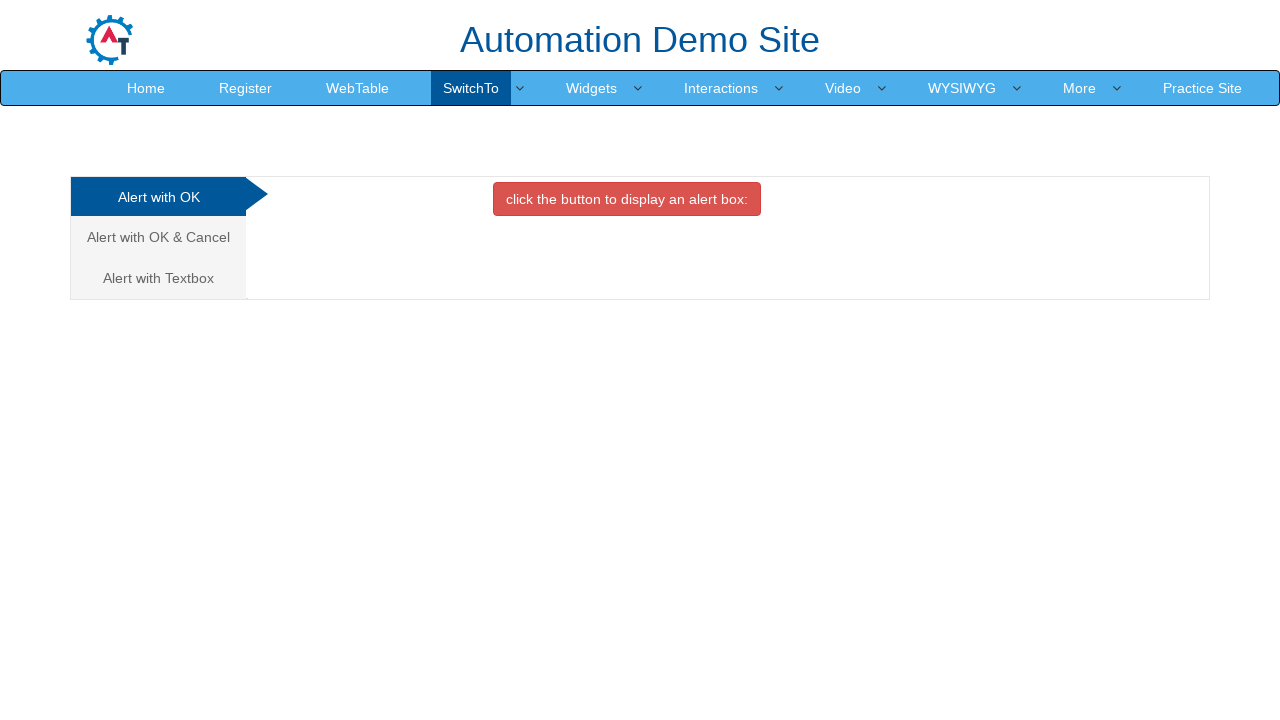

Clicked simple alert button and accepted the dialog at (627, 199) on xpath=//button[@onclick='alertbox()']
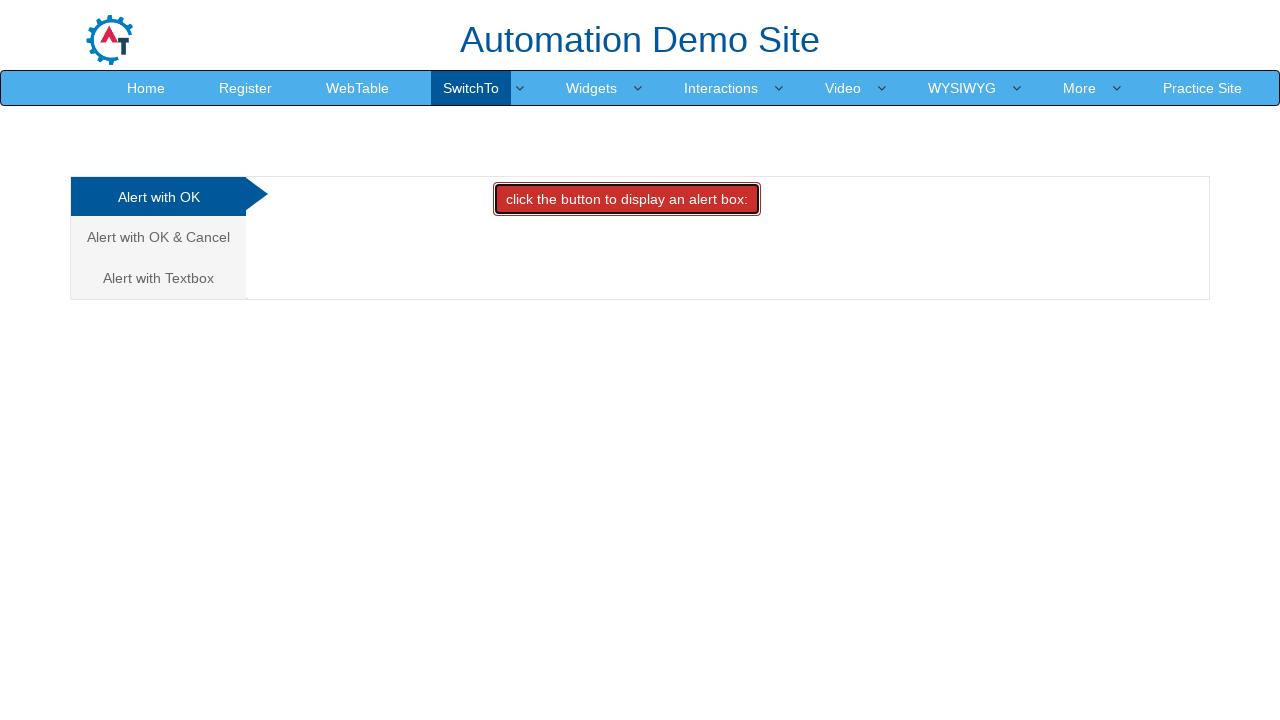

Located confirm alert tab
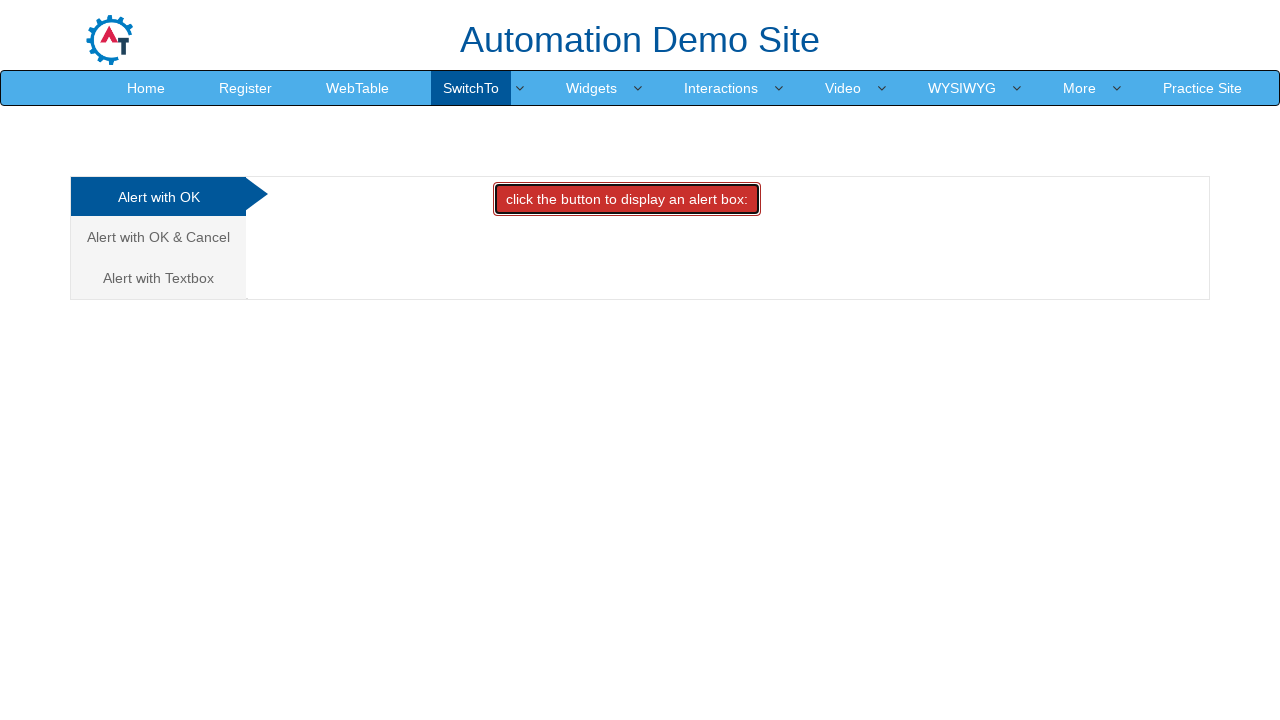

Clicked confirm alert tab at (158, 237) on xpath=//a[text()='Alert with OK & Cancel ']
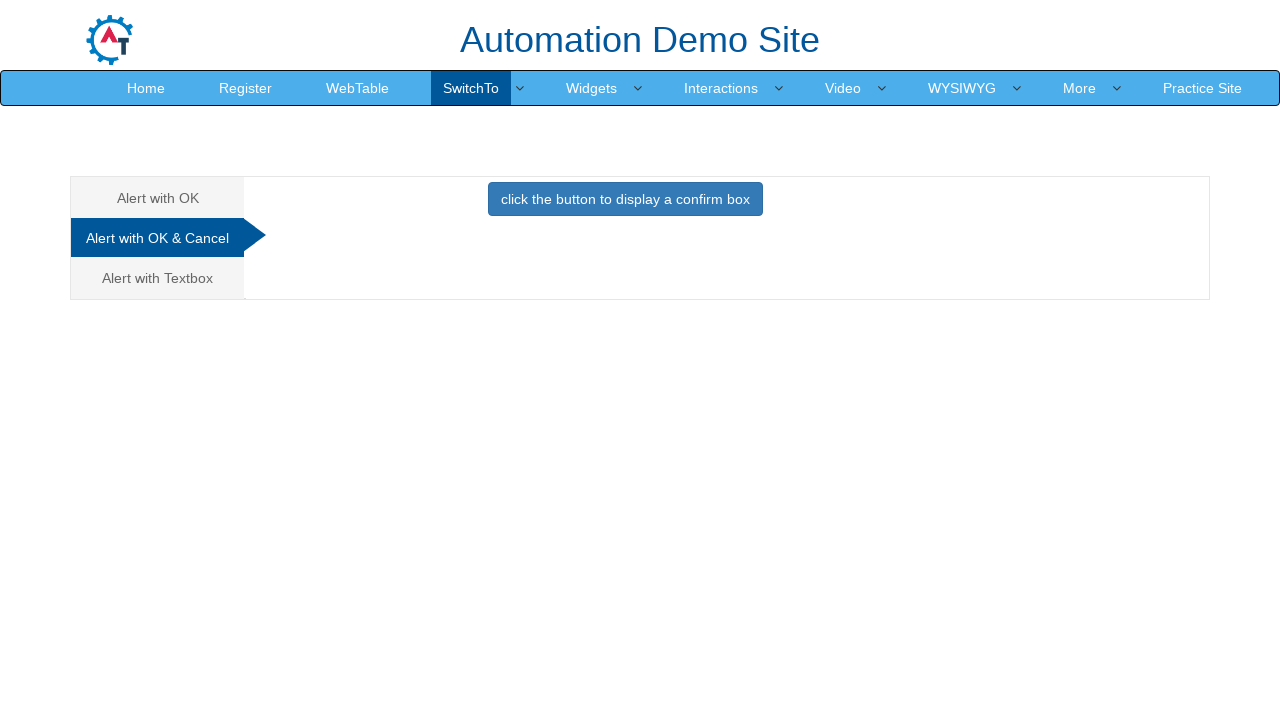

Set up dialog handler to dismiss/cancel confirm dialog
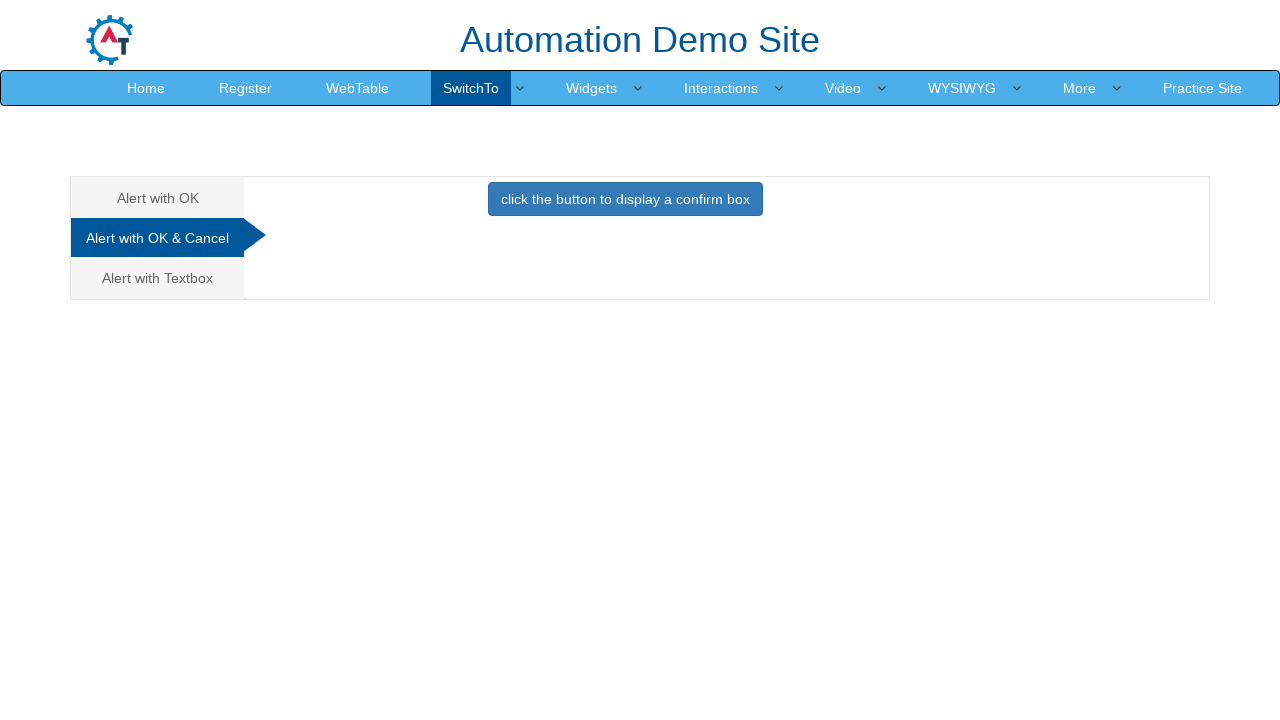

Located confirm button
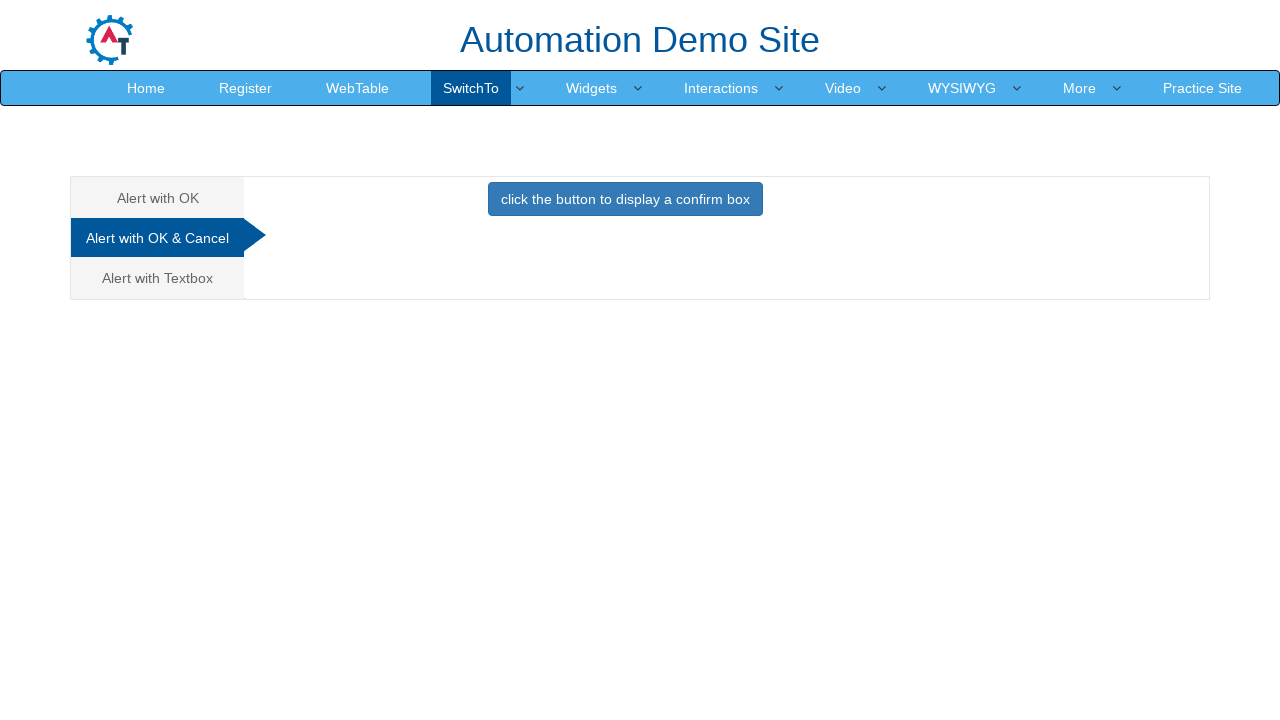

Clicked confirm button and dismissed the dialog at (625, 199) on xpath=//button[@onclick='confirmbox()']
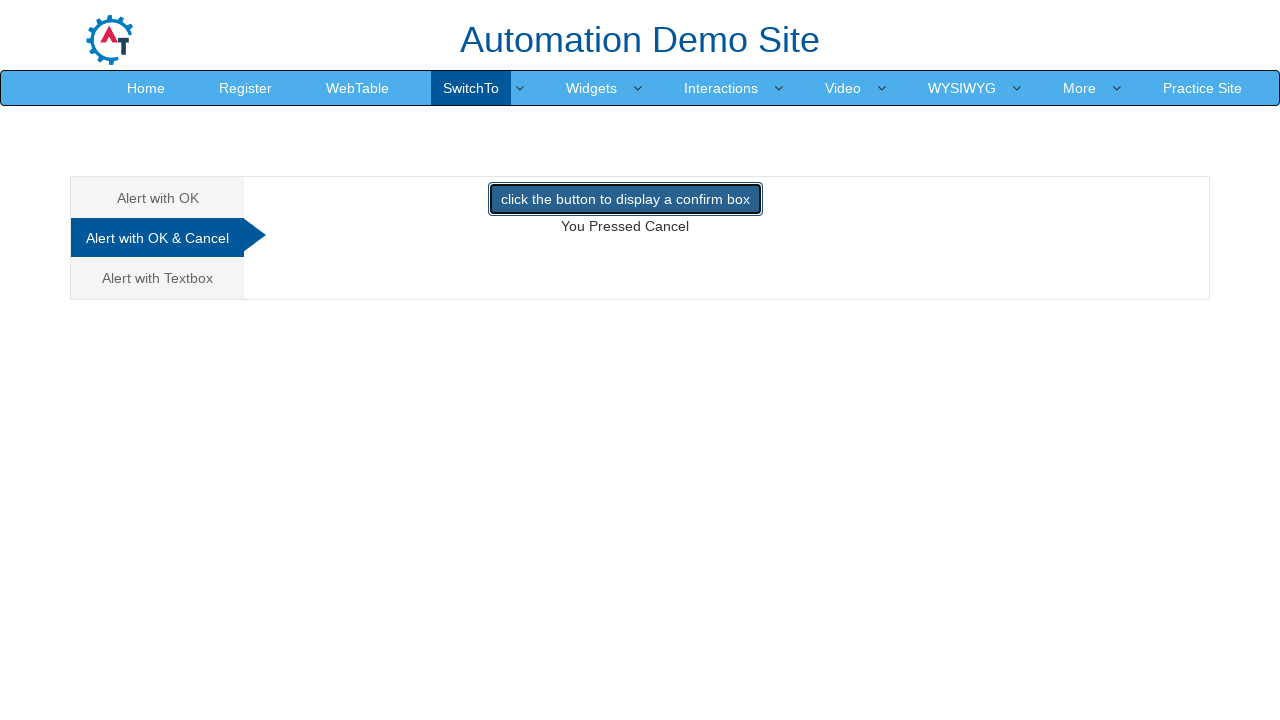

Located prompt alert tab
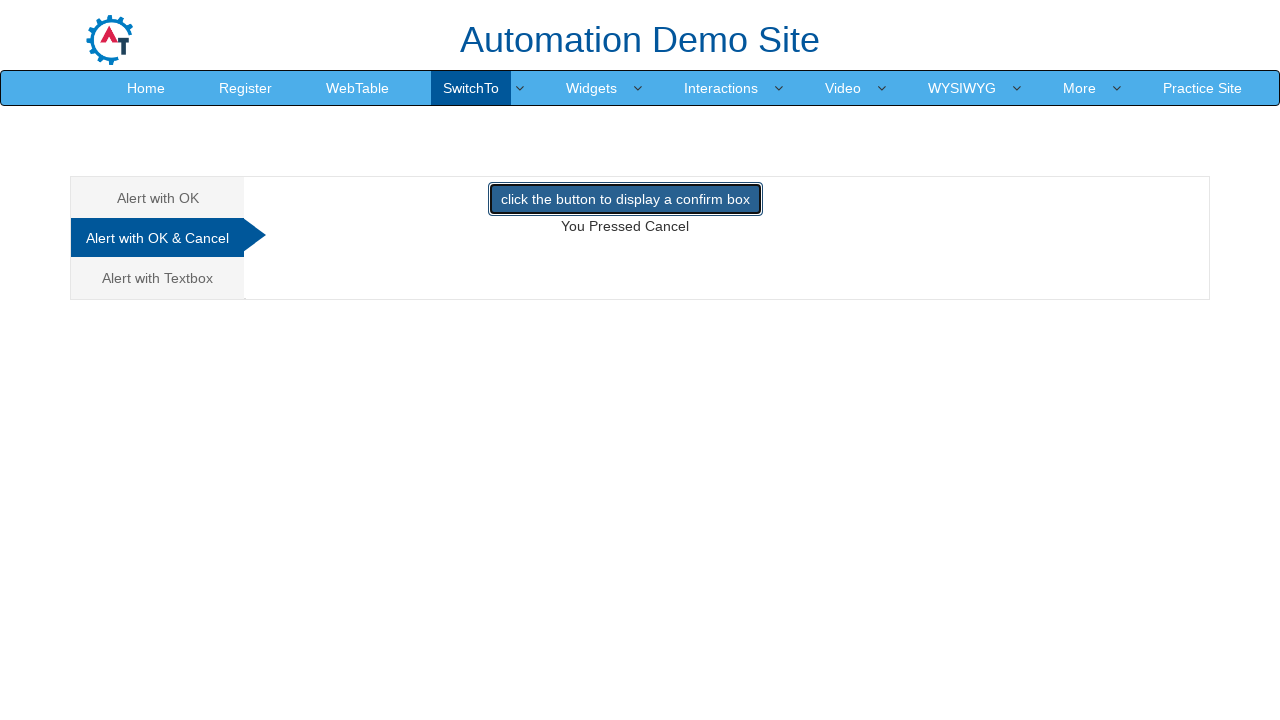

Clicked prompt alert tab at (158, 278) on xpath=//a[text()= 'Alert with Textbox ']
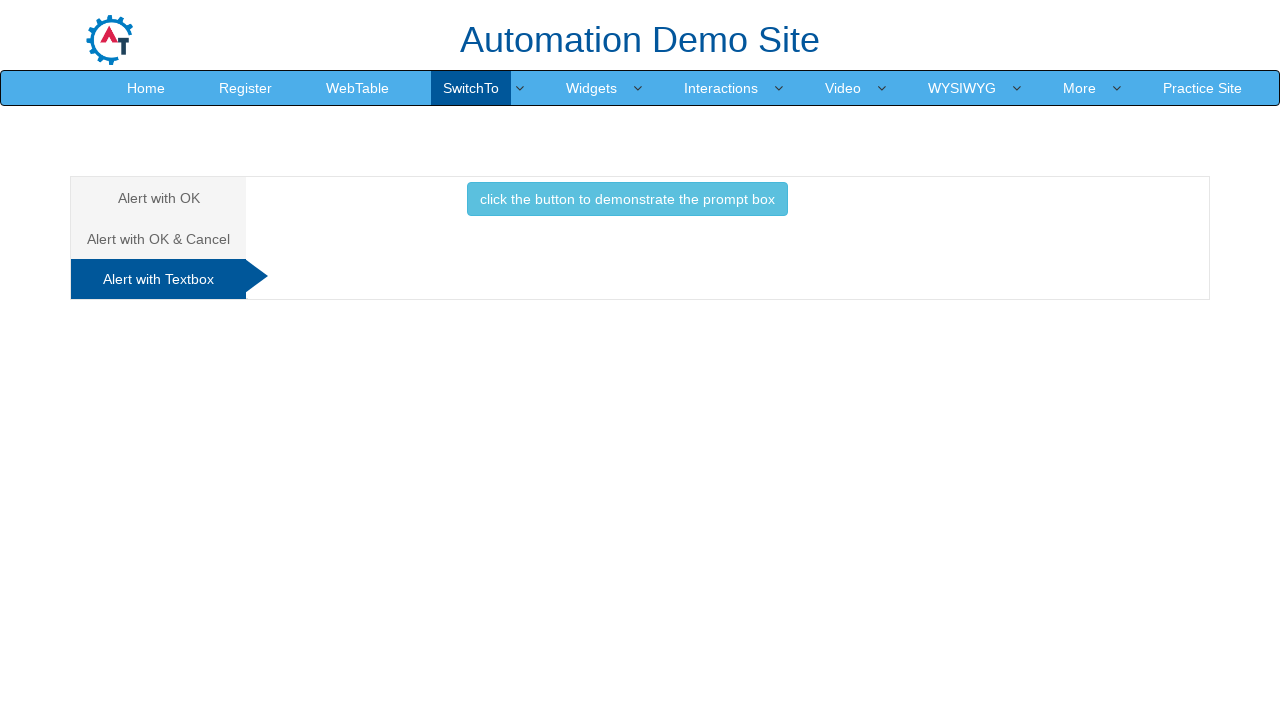

Set up dialog handler to accept prompt with text input 'TestUser123'
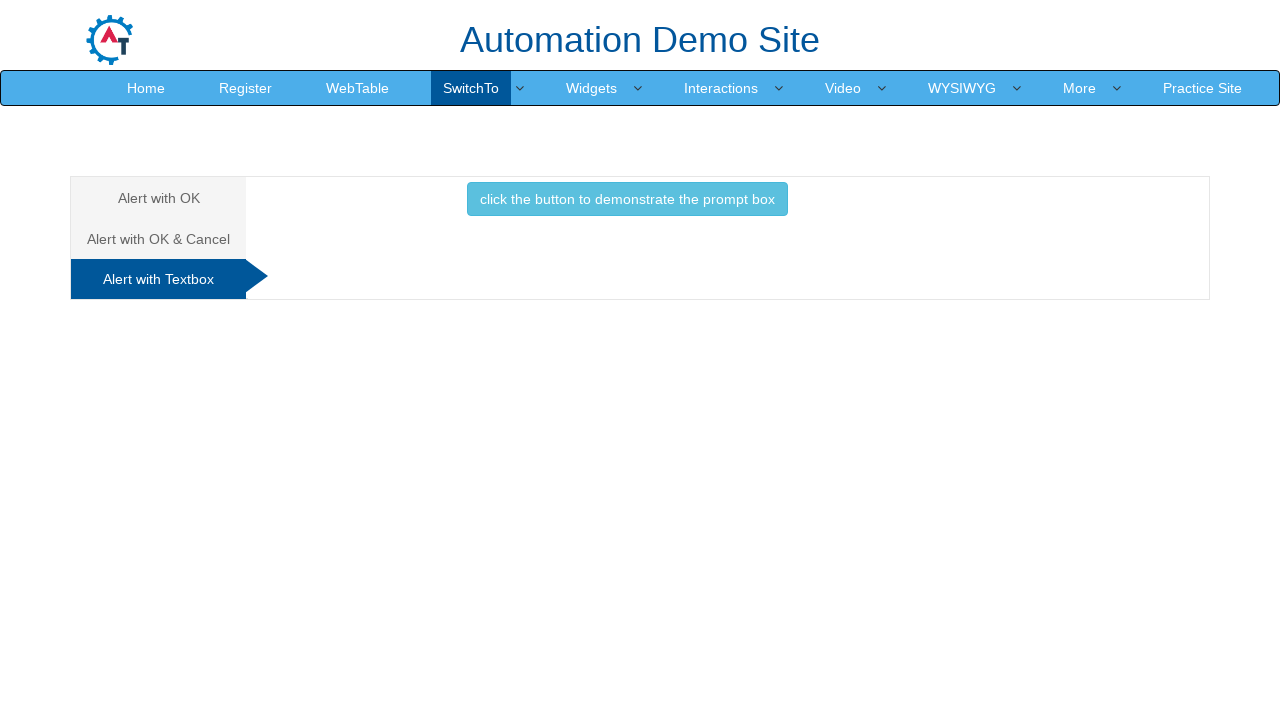

Located prompt box button
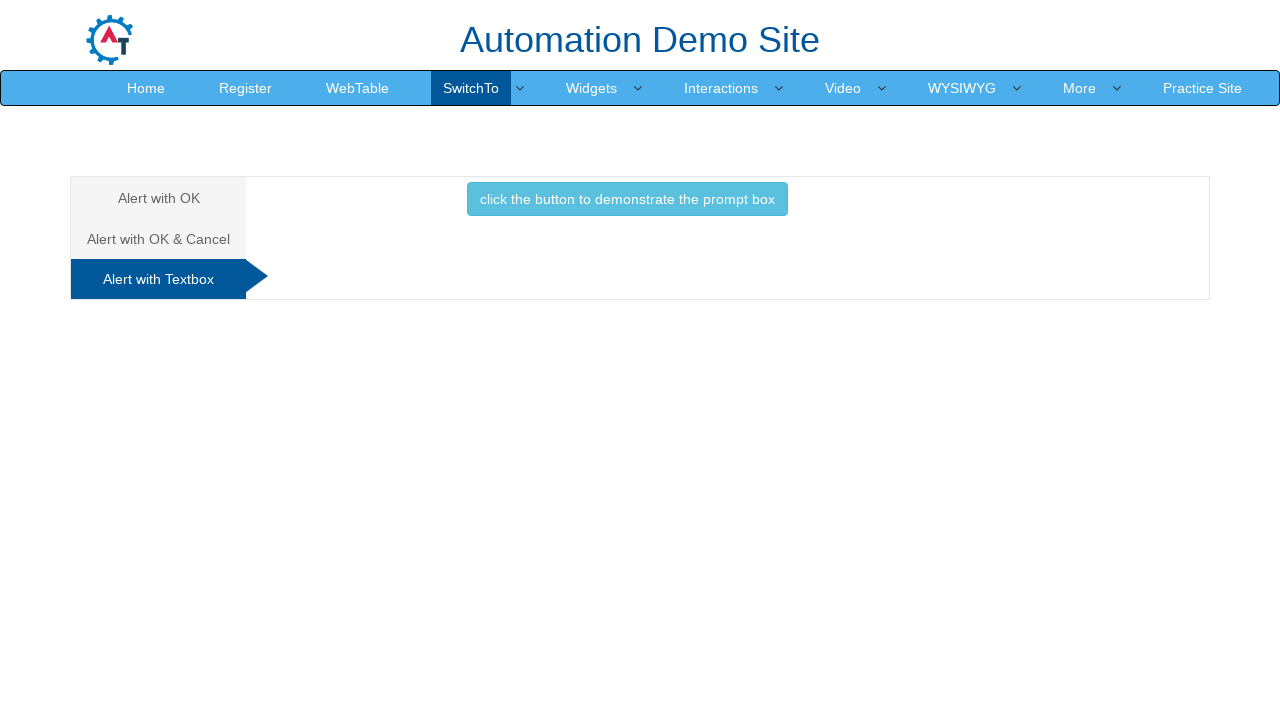

Clicked prompt button and accepted the dialog with text input at (627, 199) on xpath=//button[contains(text(), 'prompt box')]
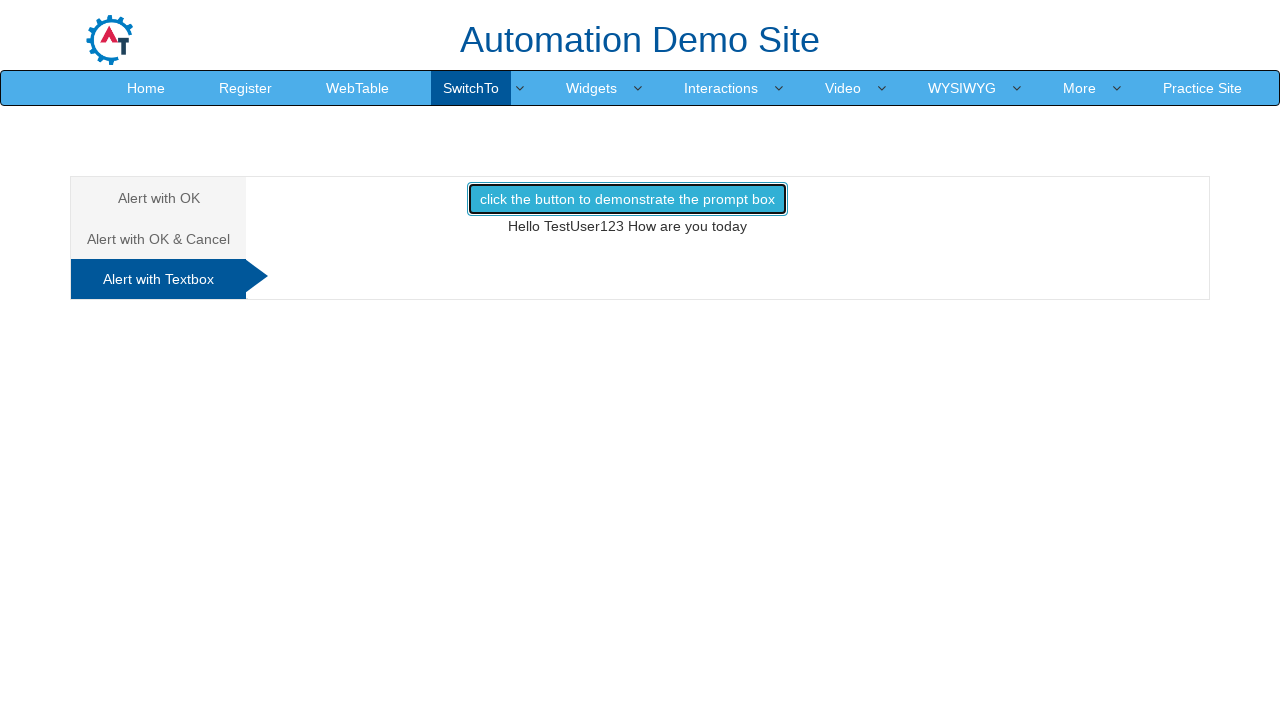

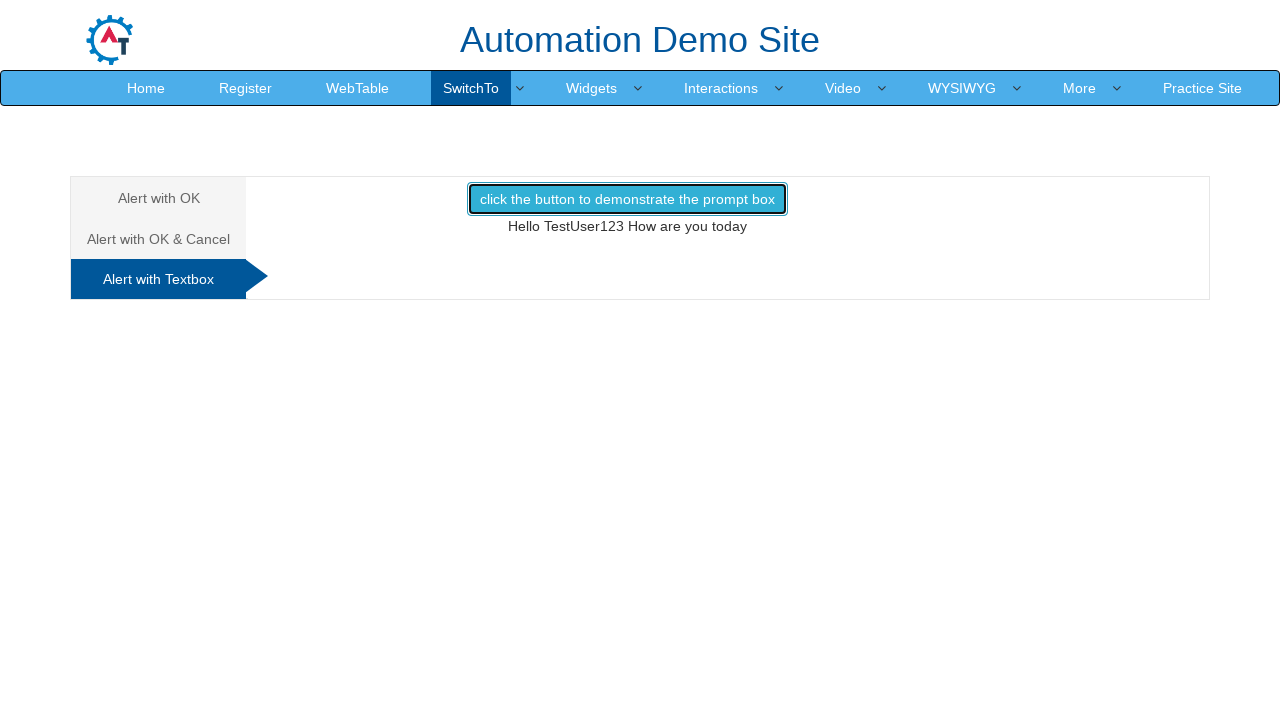